Tests selecting an option from a dropdown list by iterating through options and clicking on the one with matching text, then verifying the selection was made correctly.

Starting URL: http://the-internet.herokuapp.com/dropdown

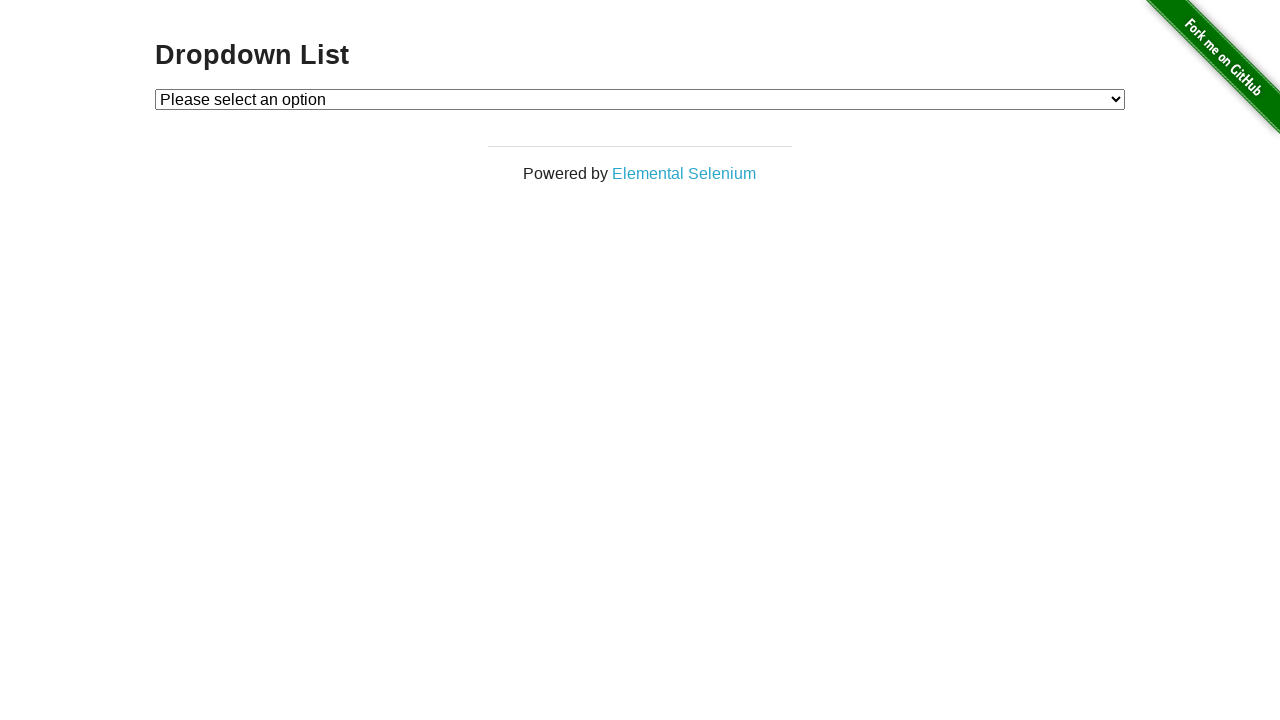

Waited for dropdown element to be available
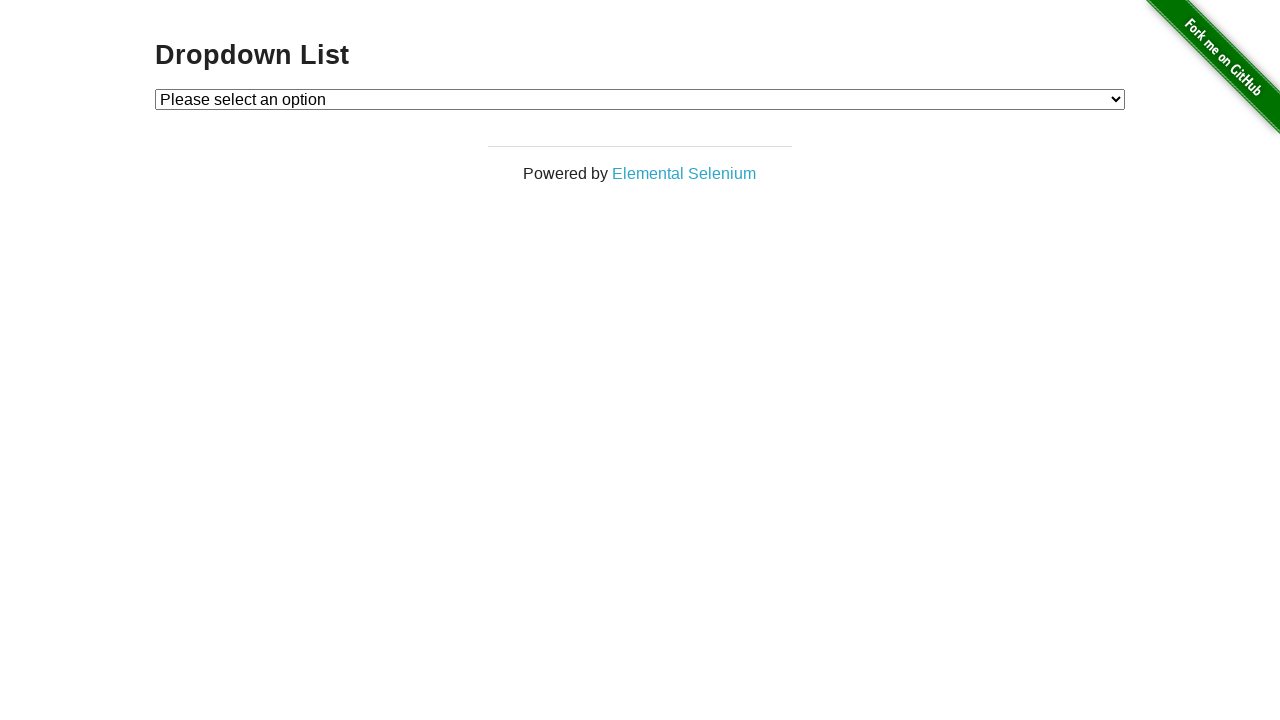

Selected 'Option 1' from the dropdown on #dropdown
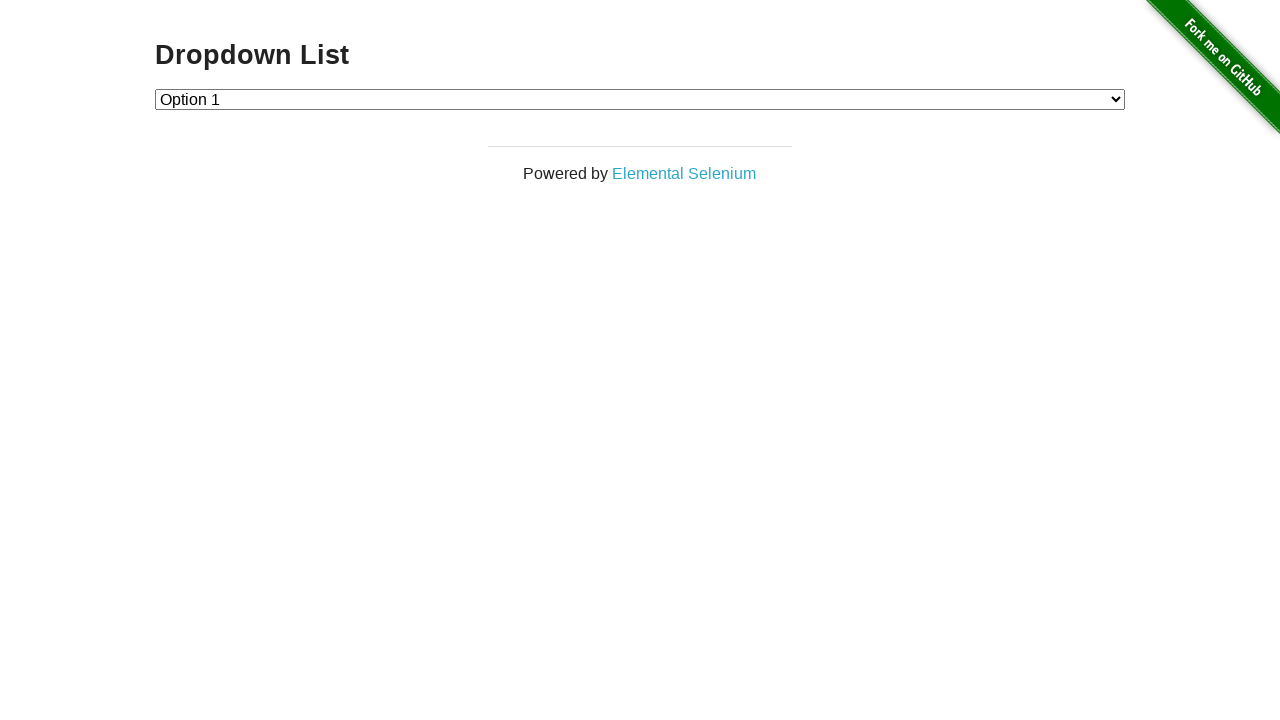

Retrieved the selected dropdown value
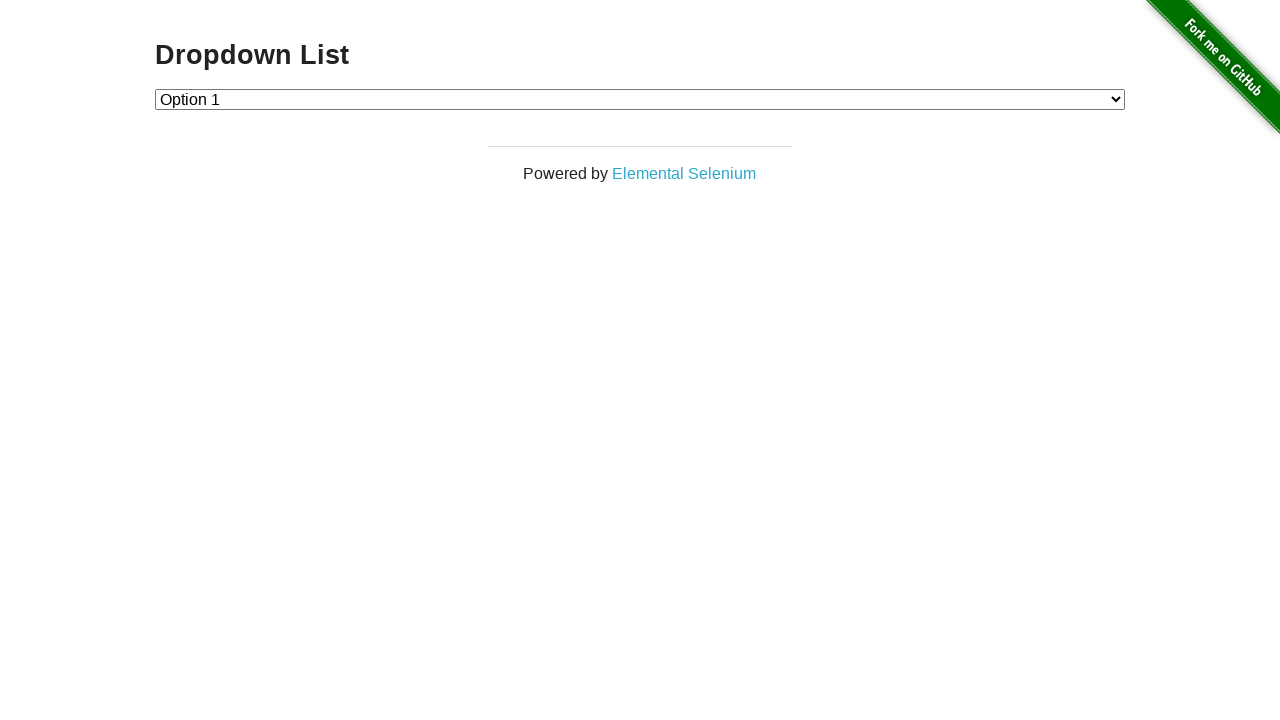

Verified that dropdown selection is correct (value='1')
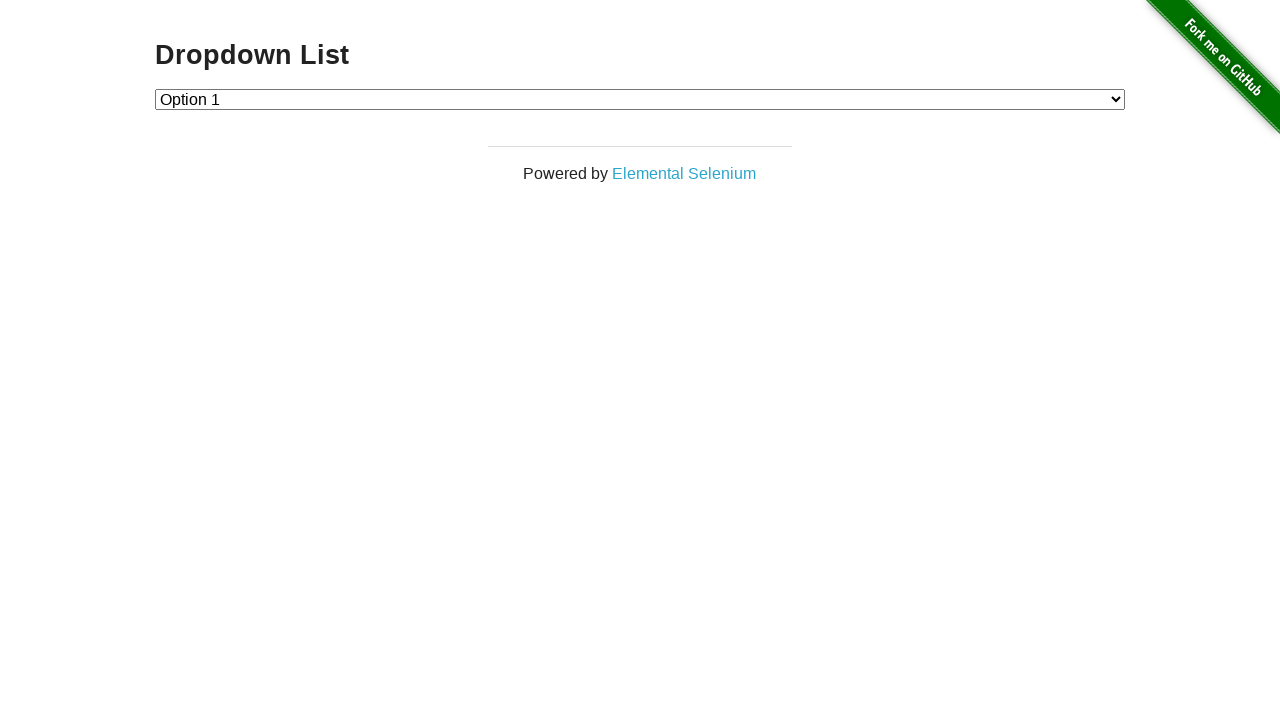

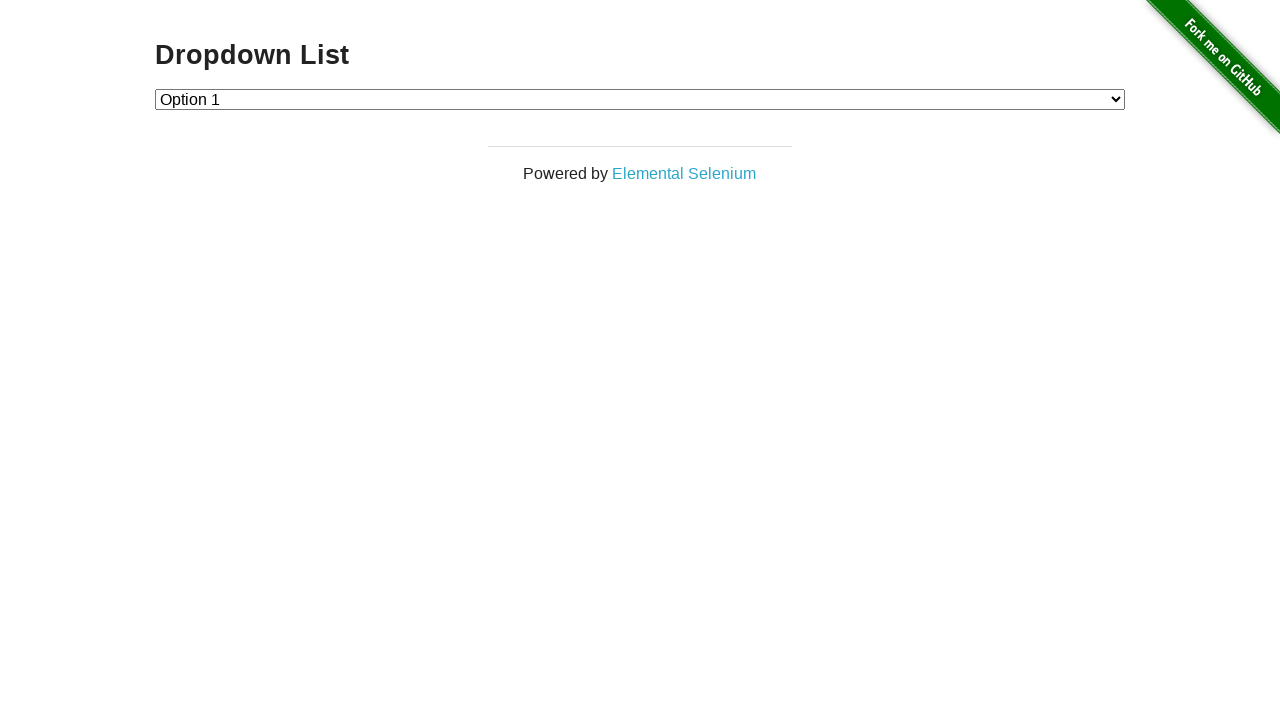